Tests radio button functionality by verifying the Male radio button is displayed and enabled, then clicking it if not already selected

Starting URL: https://syntaxprojects.com/basic-radiobutton-demo.php

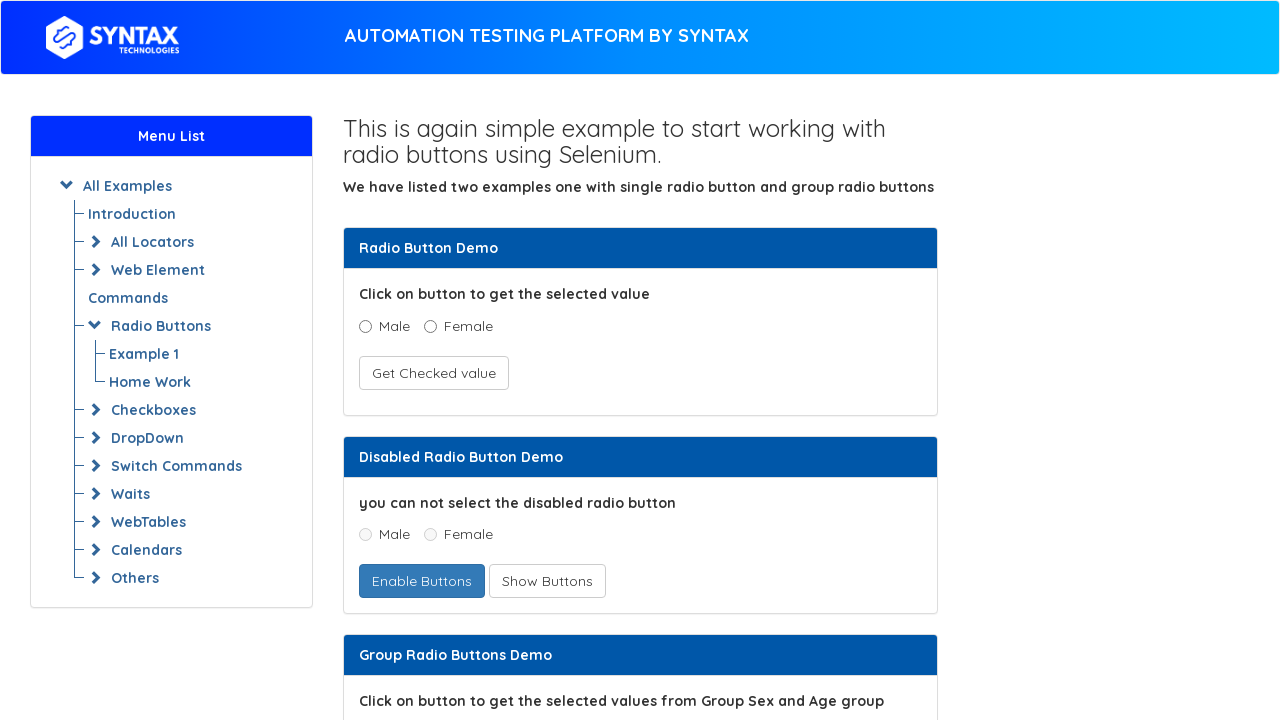

Located the Male radio button element
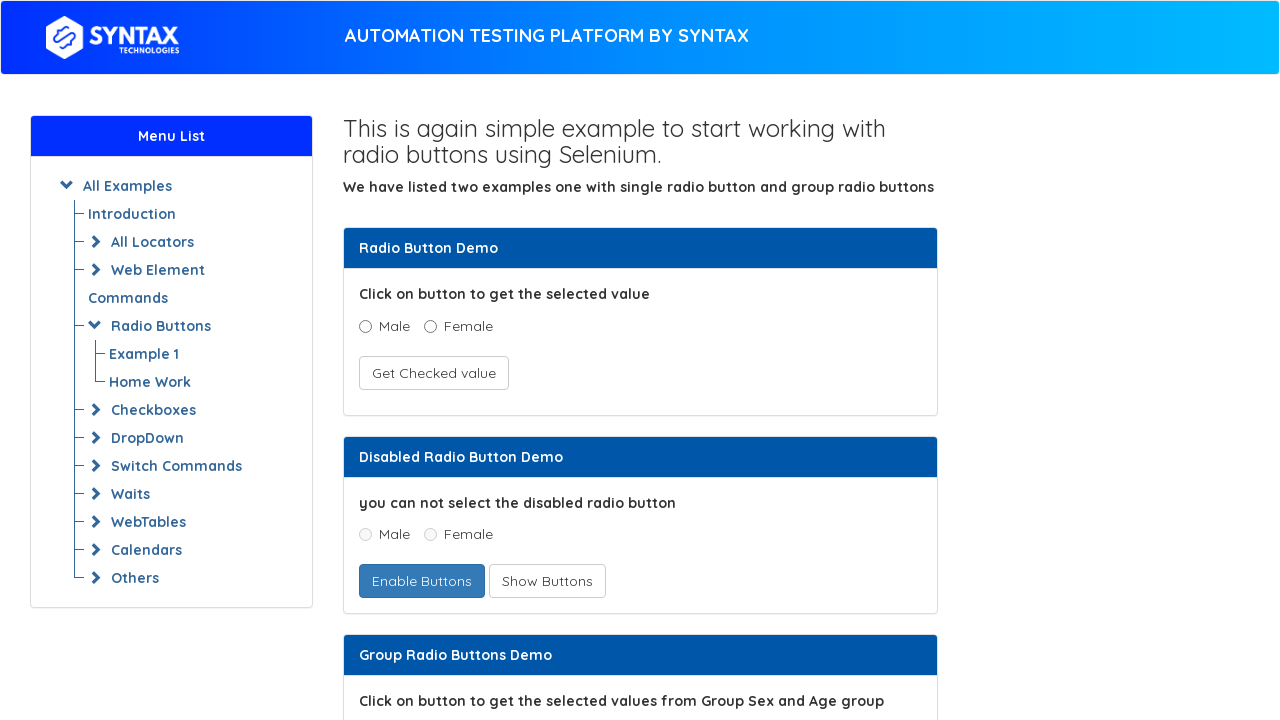

Male radio button is now visible
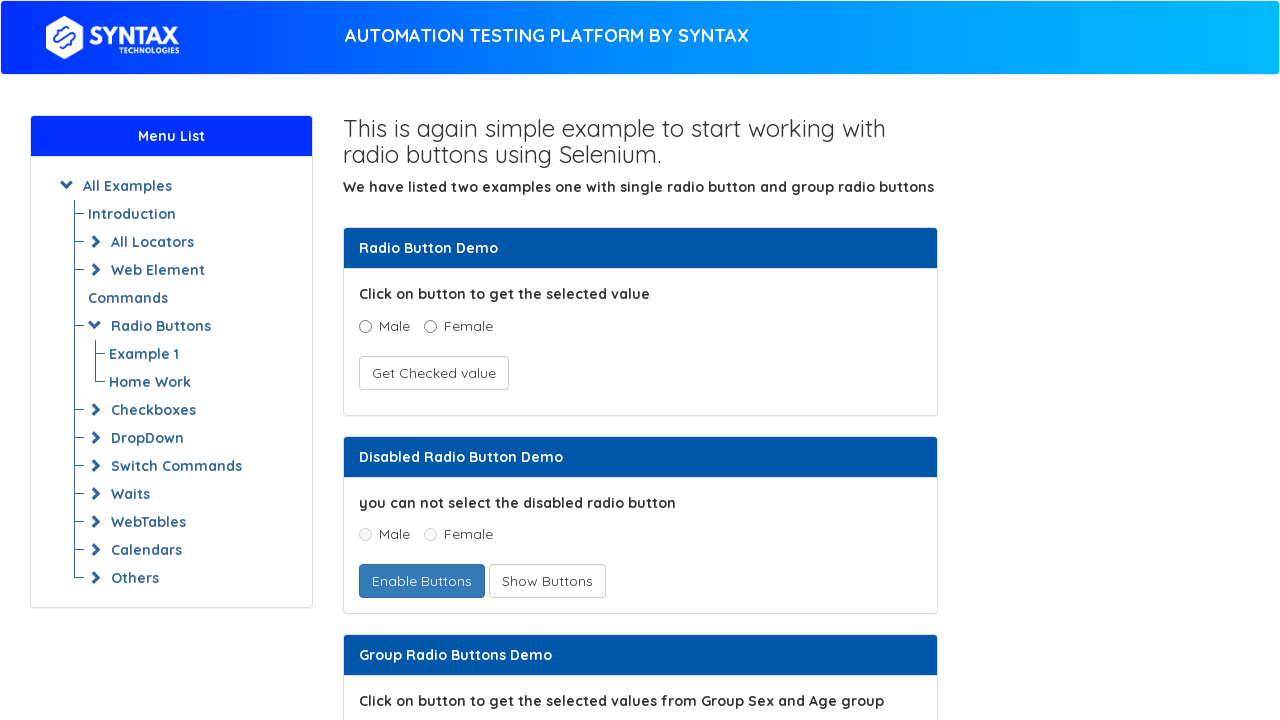

Clicked the Male radio button to select it at (365, 326) on xpath=//input[@name='optradio' and @value='Male']
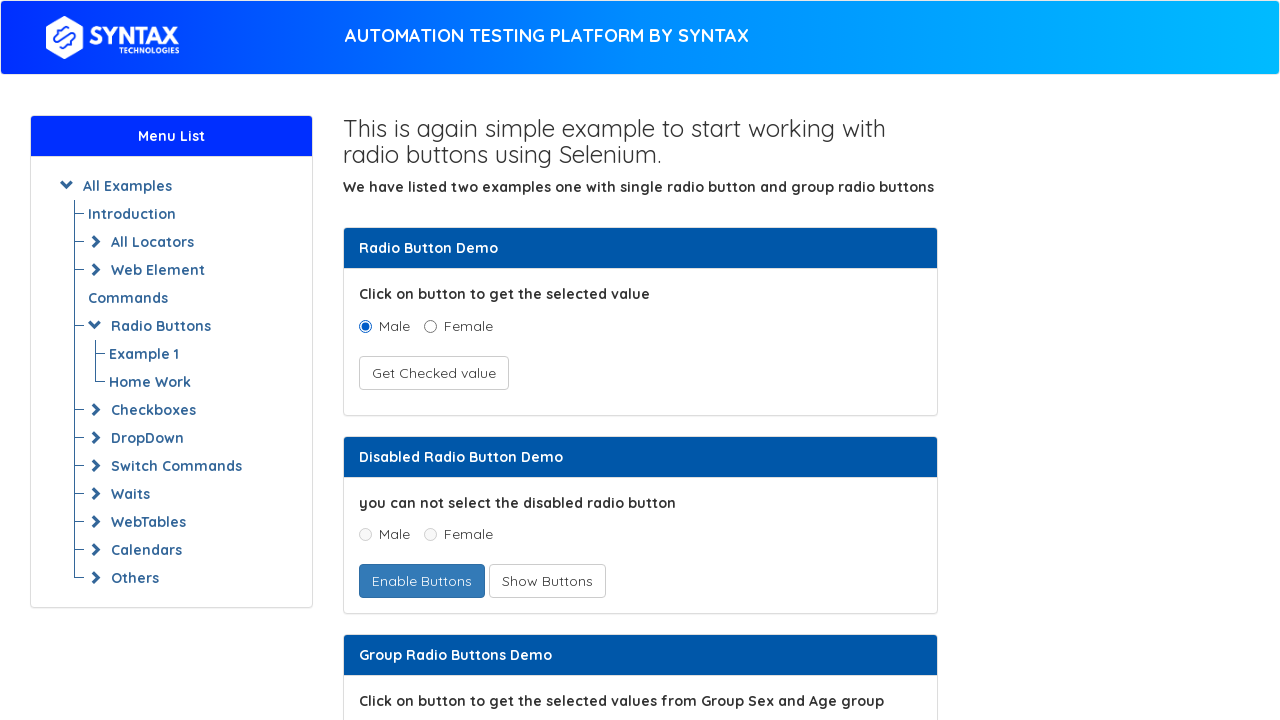

Verified that Male radio button is selected
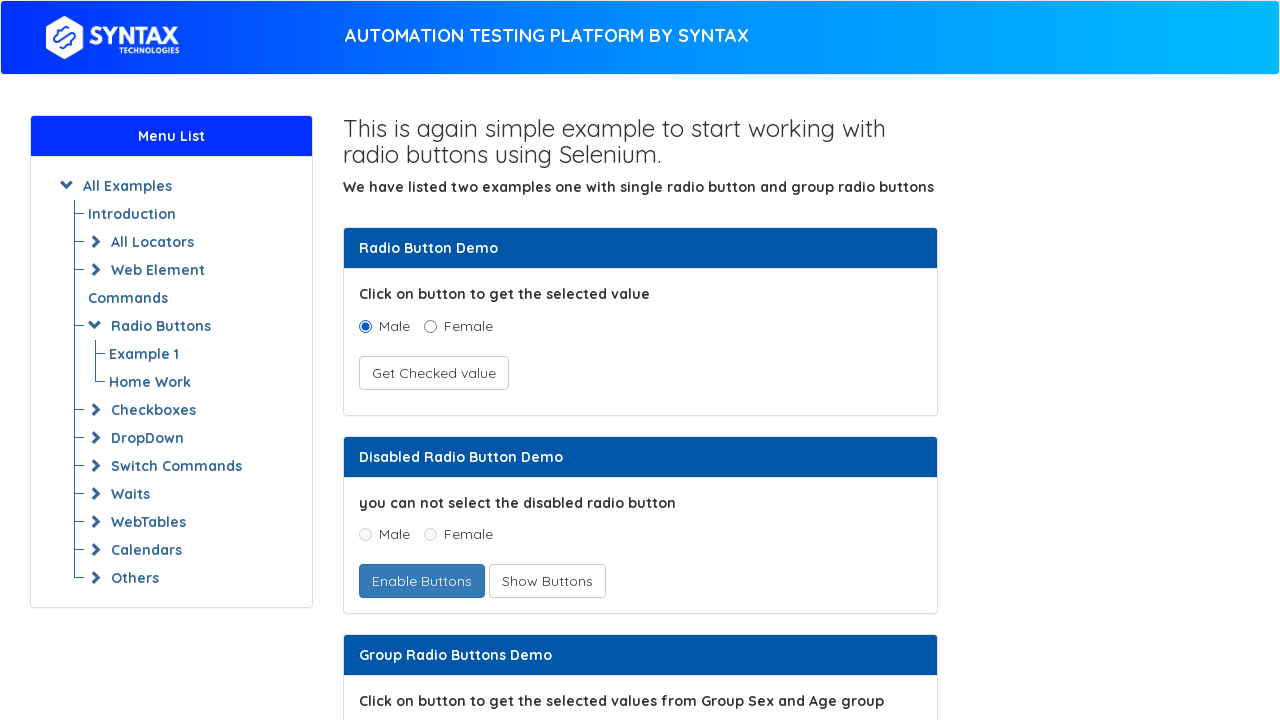

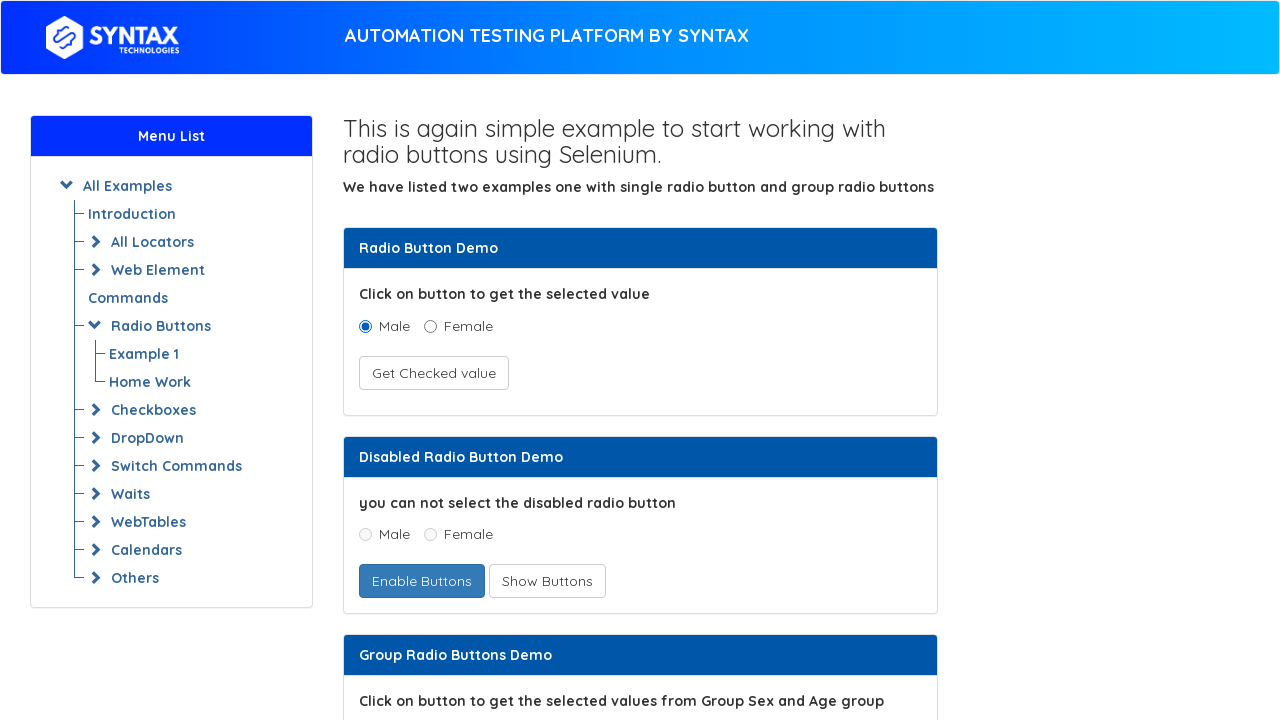